Tests page scrolling functionality by scrolling to different vertical positions on the page

Starting URL: https://omayo.blogspot.com/

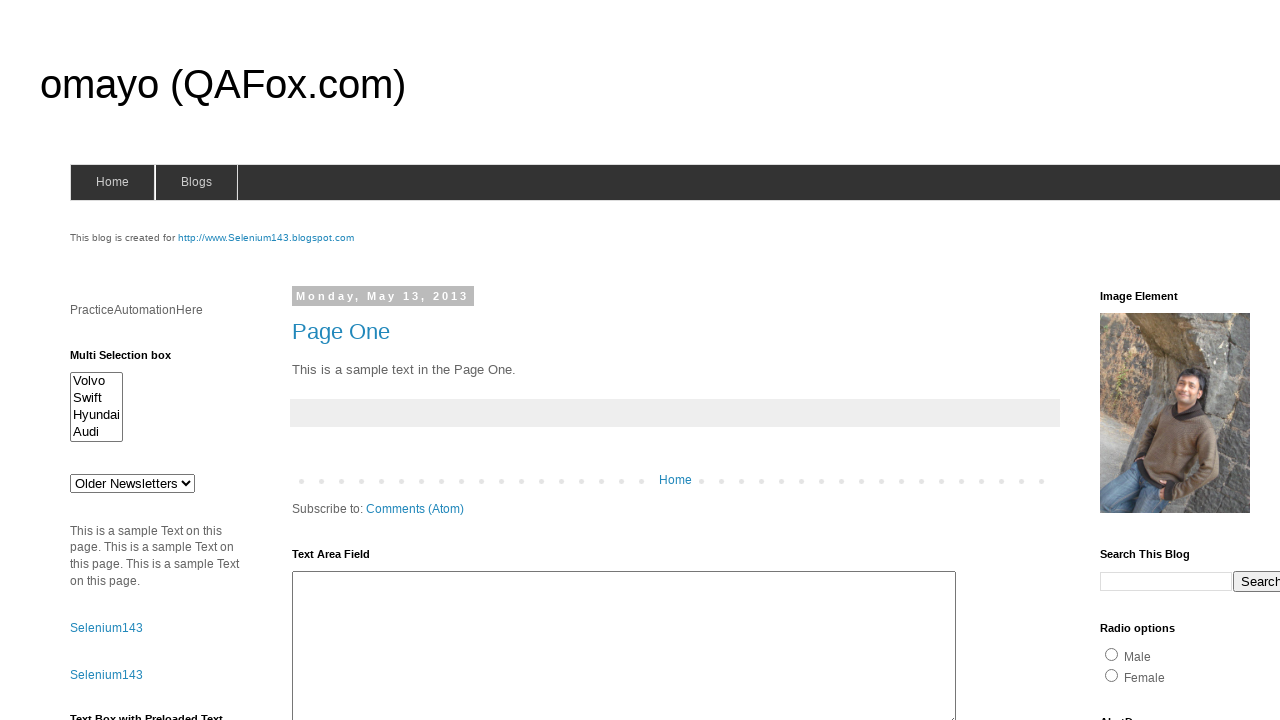

Scrolled page down to 1000px vertical position
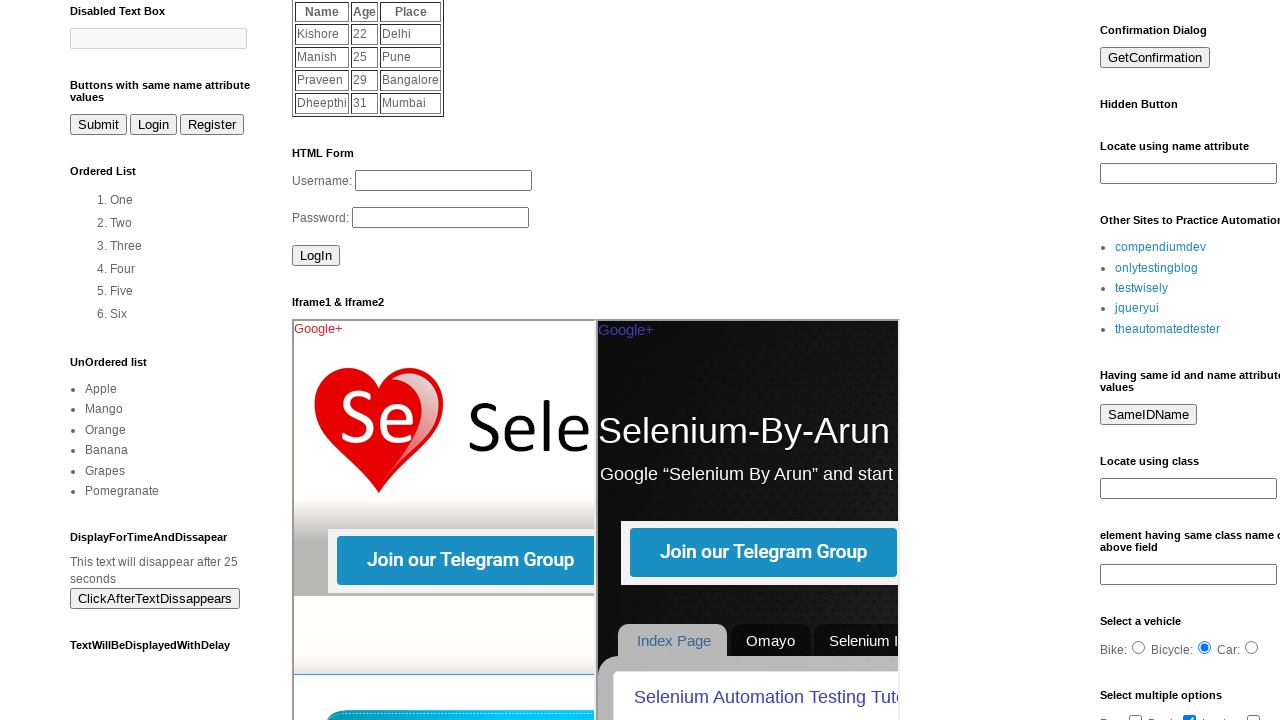

Waited 1 second to observe the scroll at 1000px
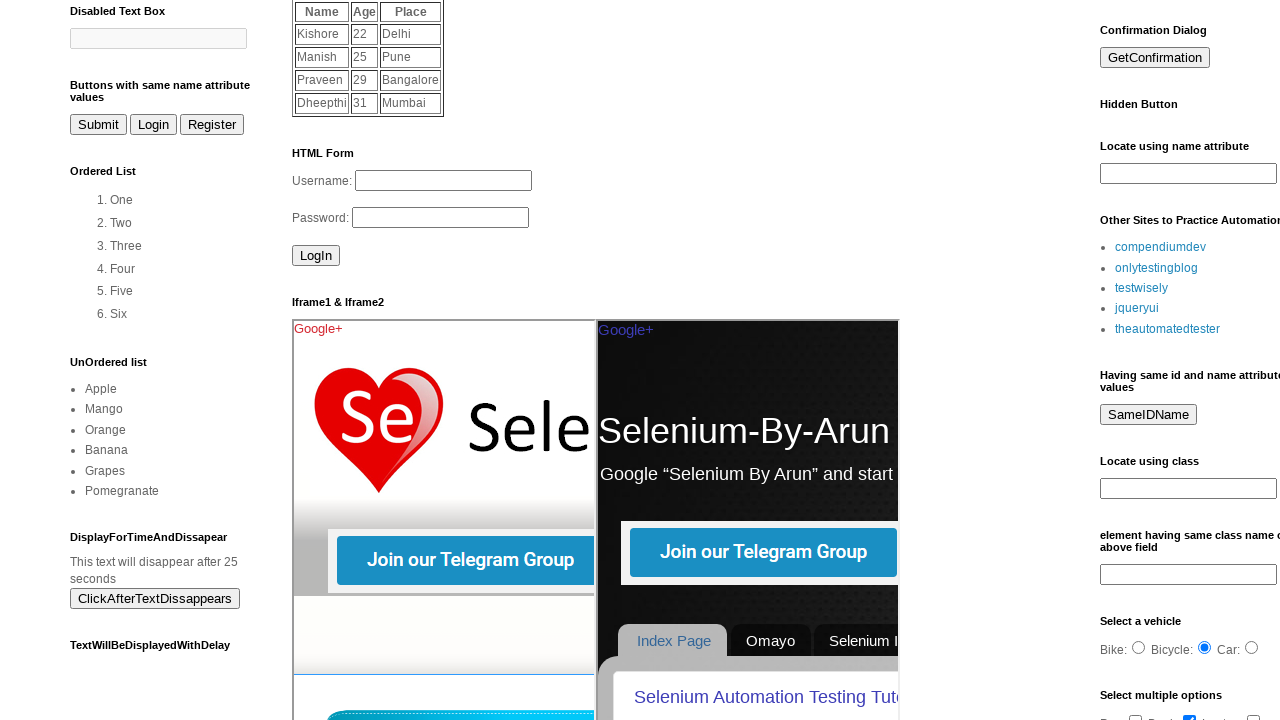

Scrolled page up to 300px vertical position
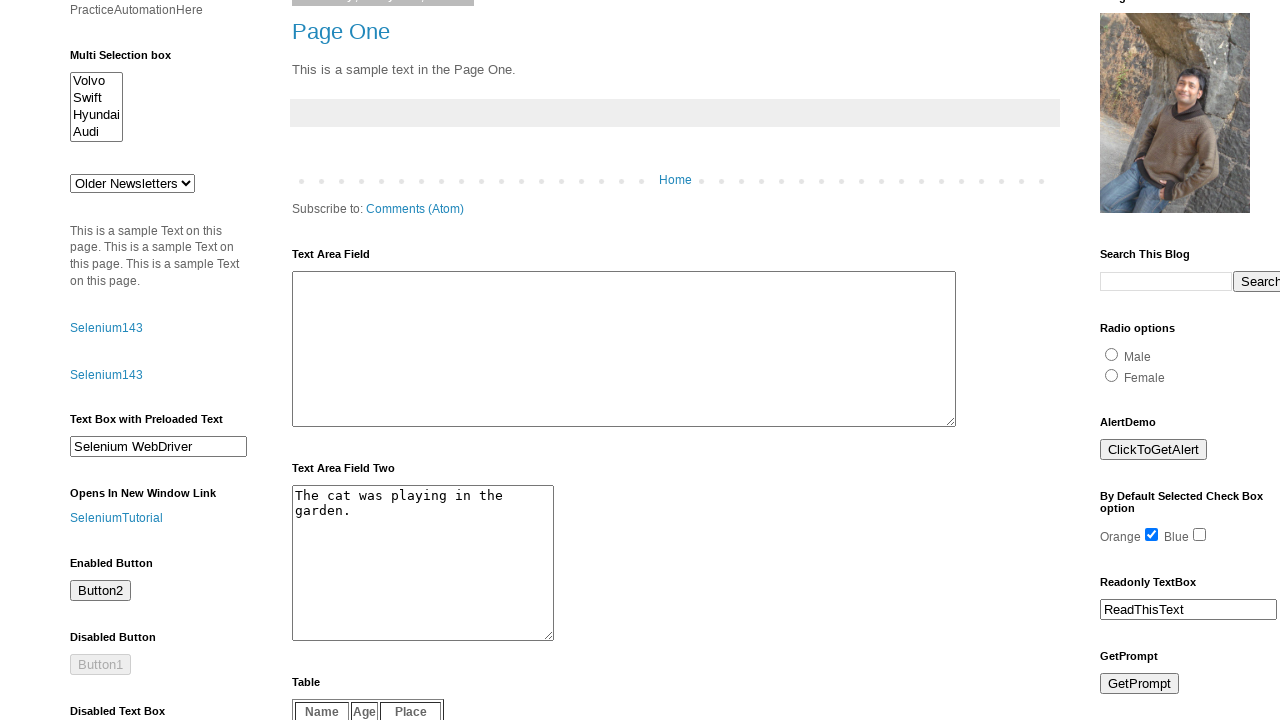

Waited 1 second to observe the scroll at 300px
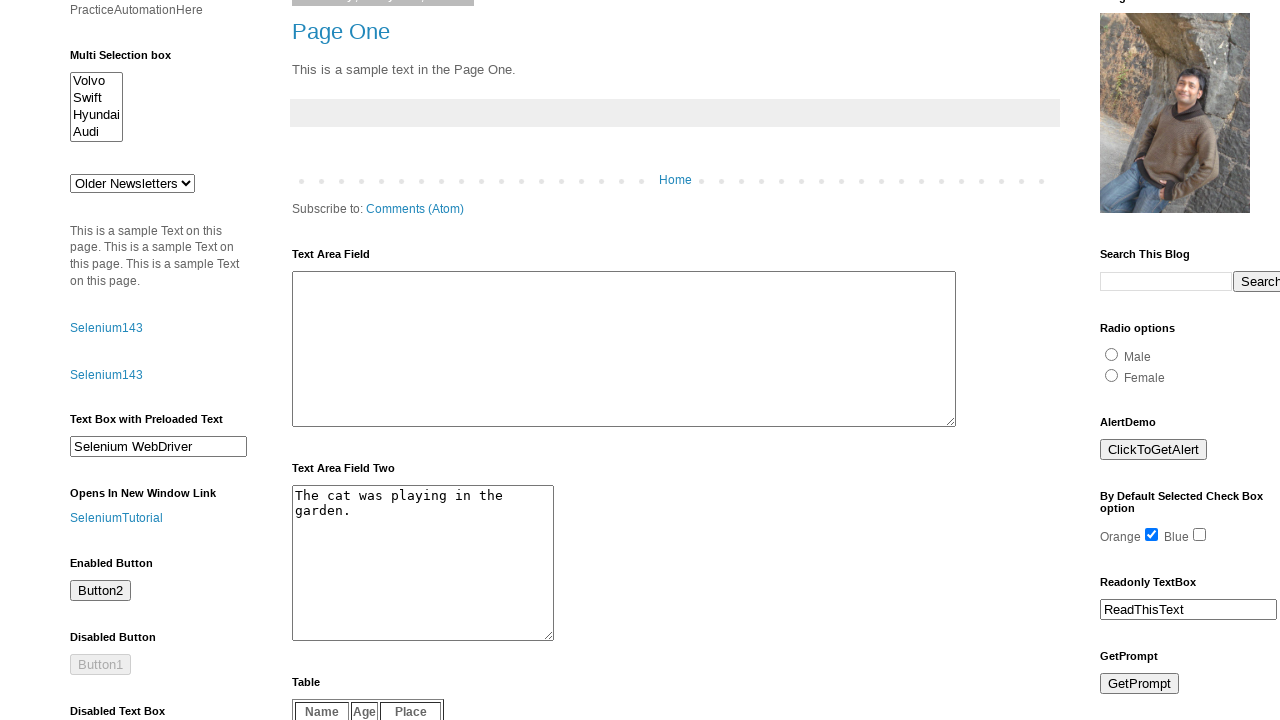

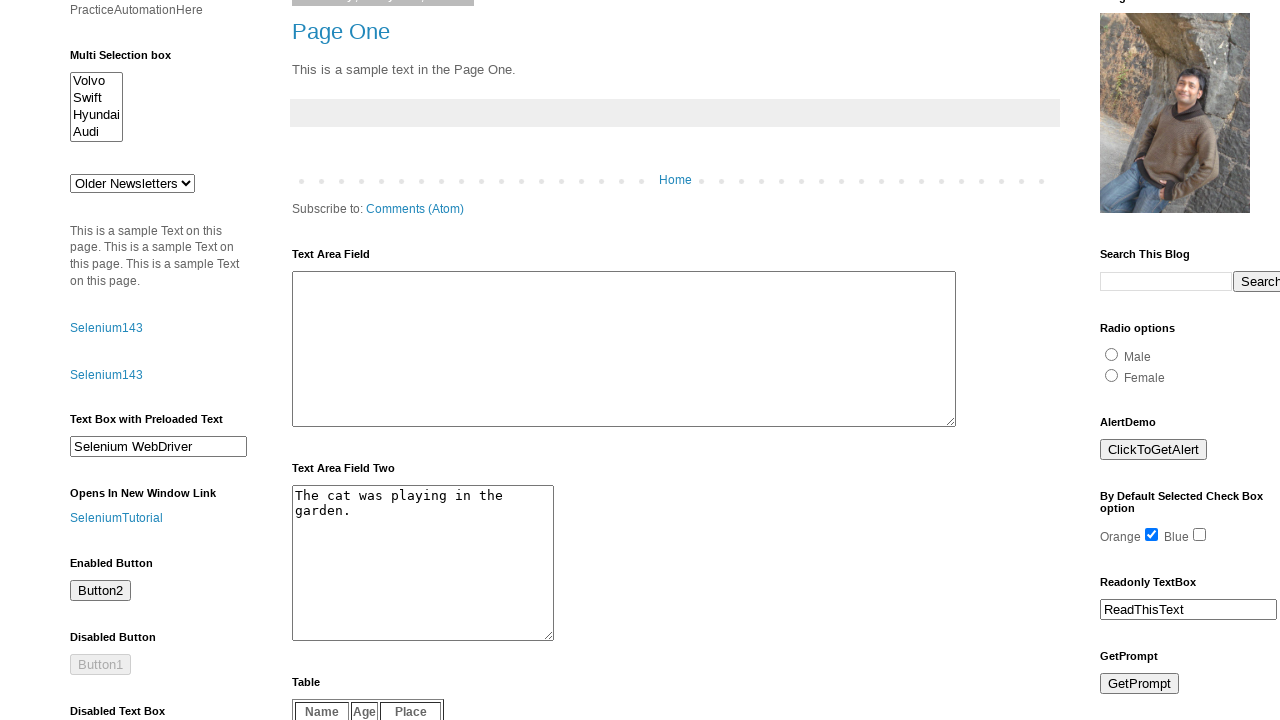